Tests handling of a JavaScript alert by clicking a button to trigger the alert, then accepting it.

Starting URL: https://the-internet.herokuapp.com/javascript_alerts

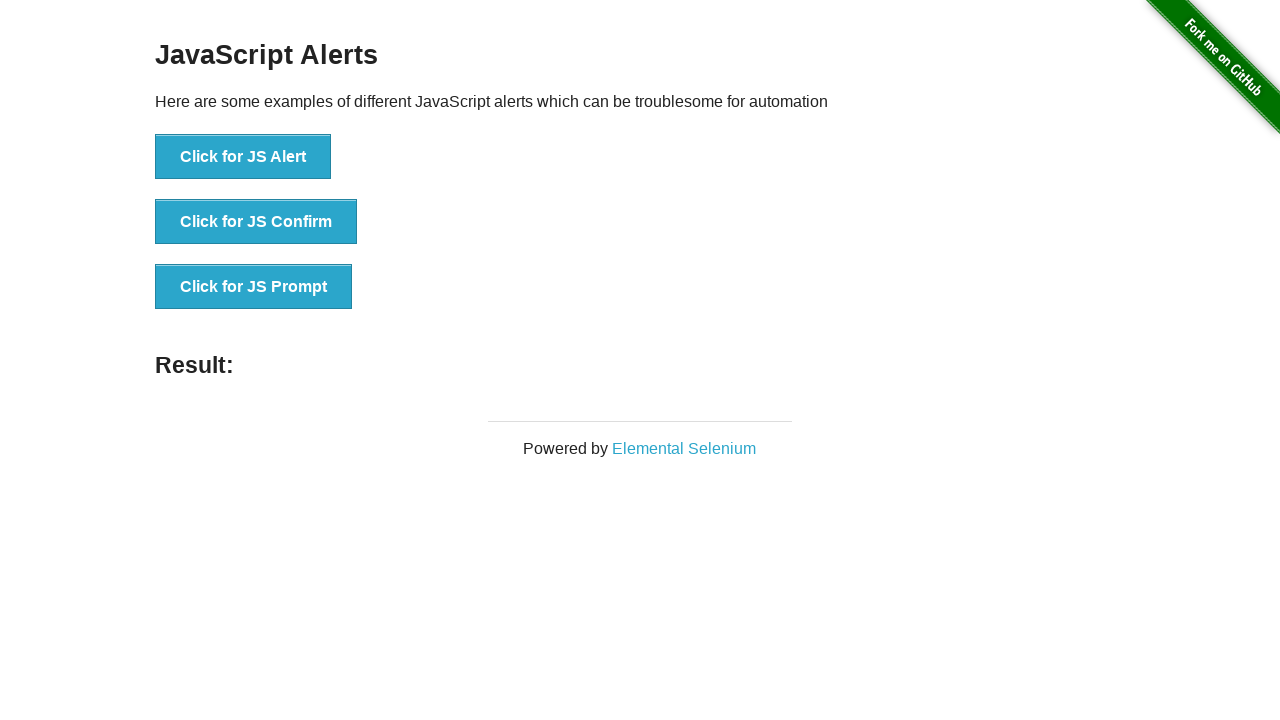

Clicked the 'Click for JS Alert' button at (243, 157) on xpath=//button[text()='Click for JS Alert']
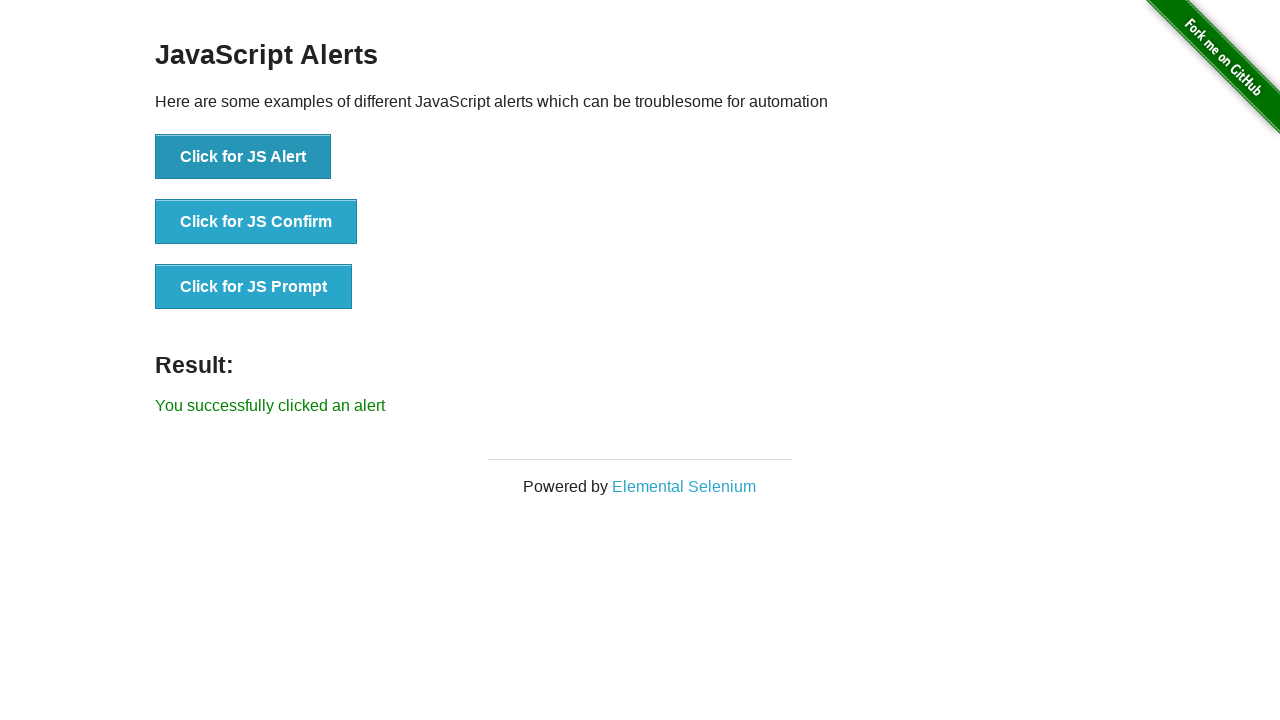

Set up dialog handler to accept alerts
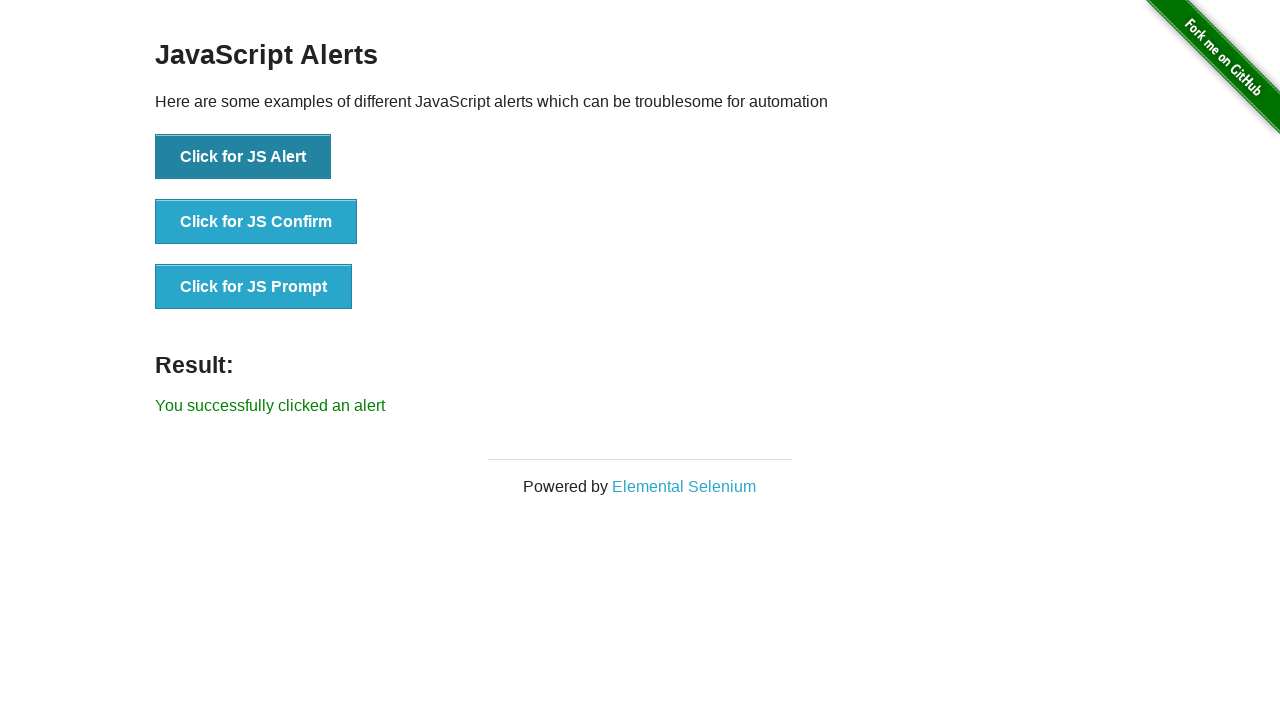

Registered alert handler function
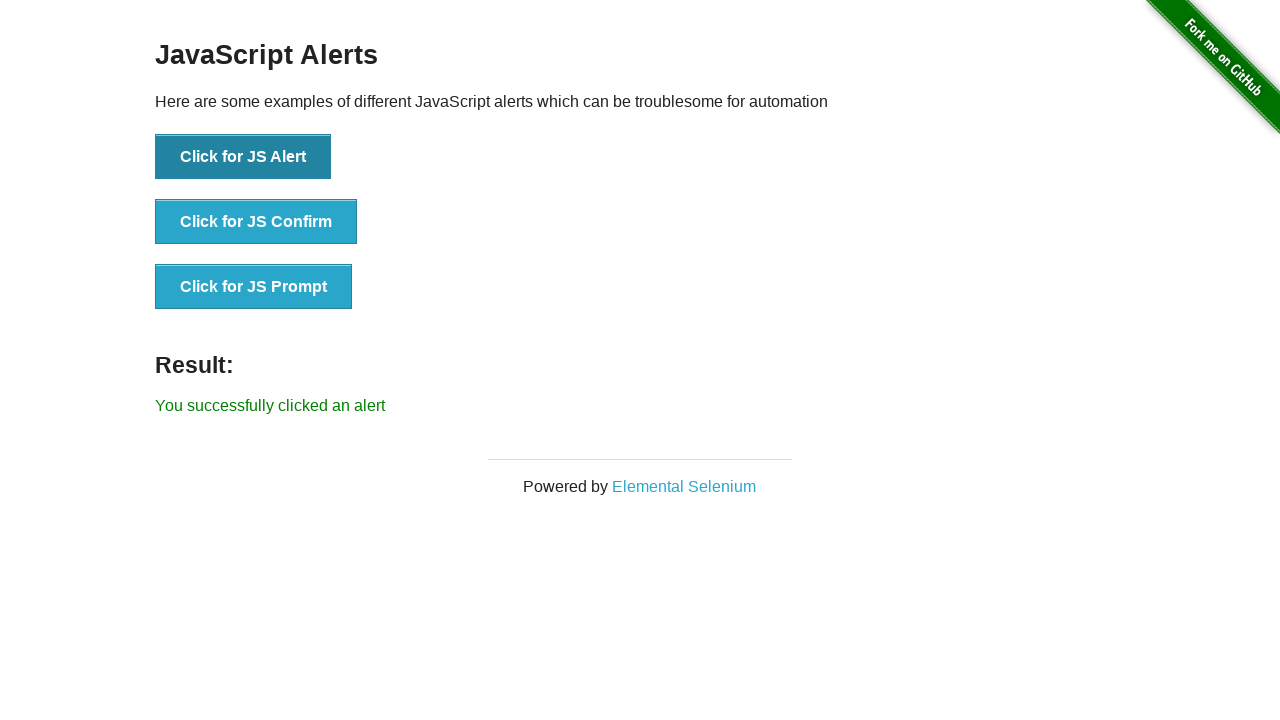

Clicked the 'Click for JS Alert' button to trigger alert at (243, 157) on xpath=//button[text()='Click for JS Alert']
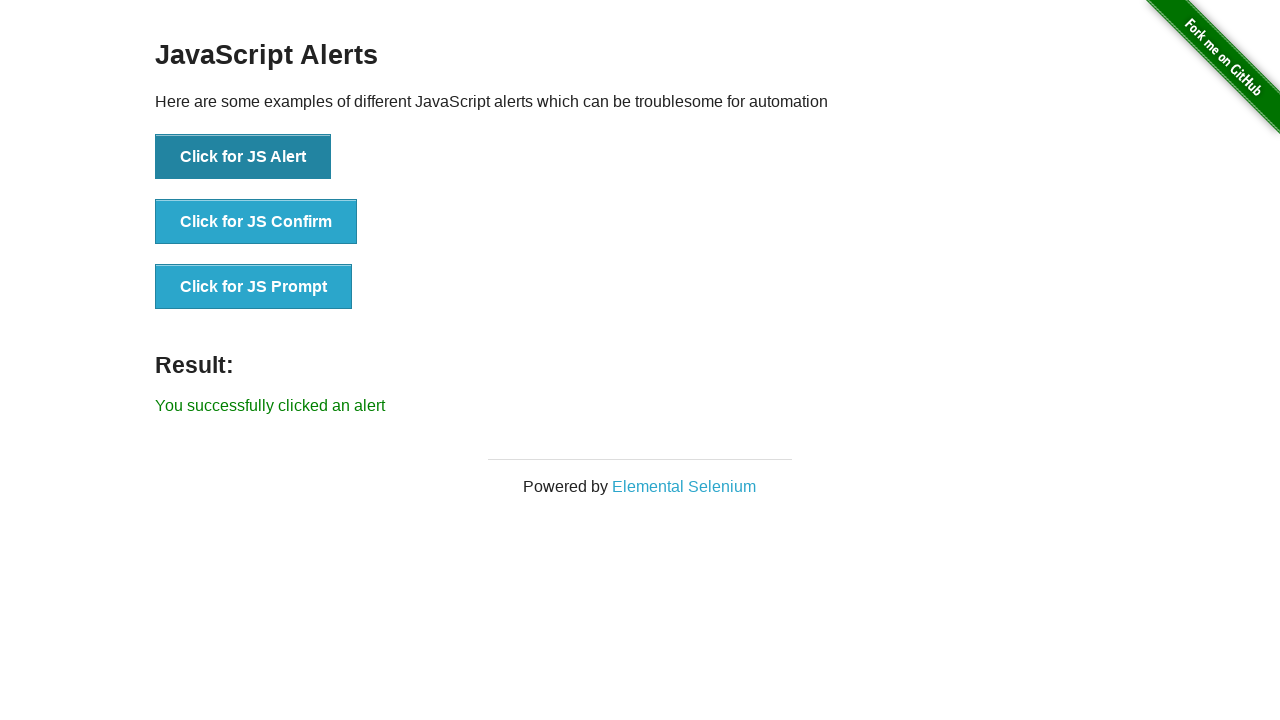

Alert was accepted and result element loaded
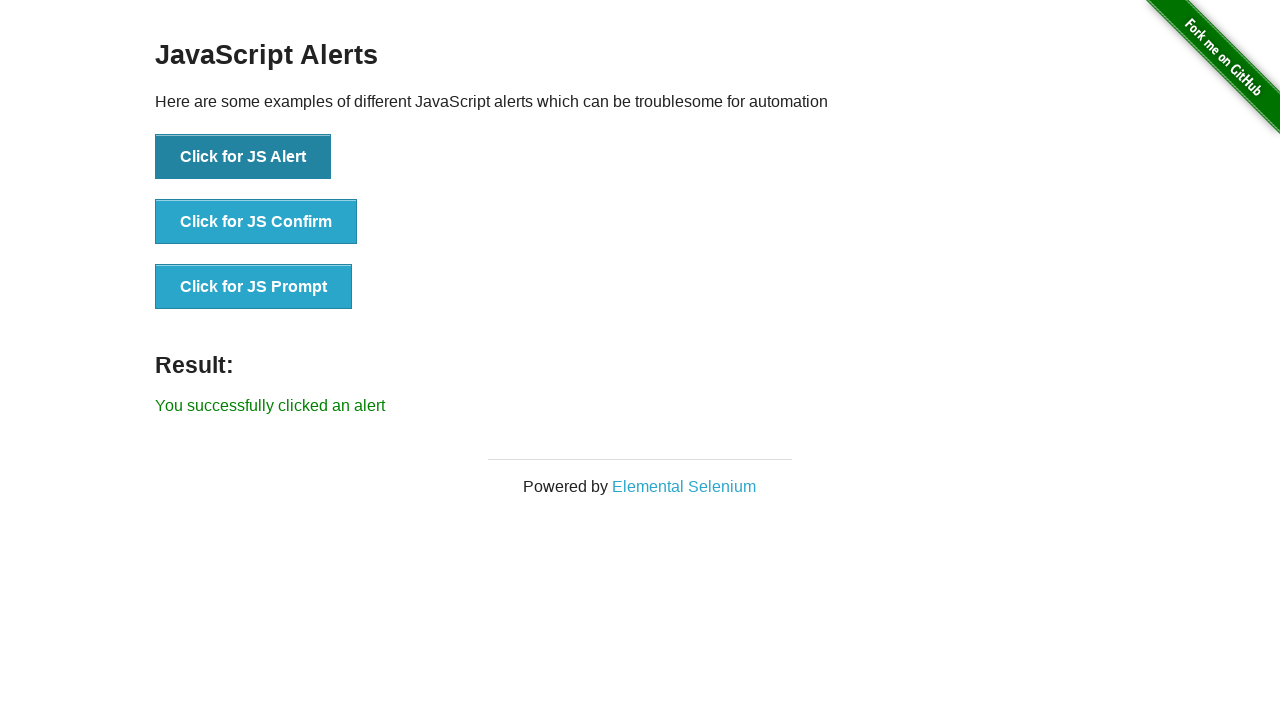

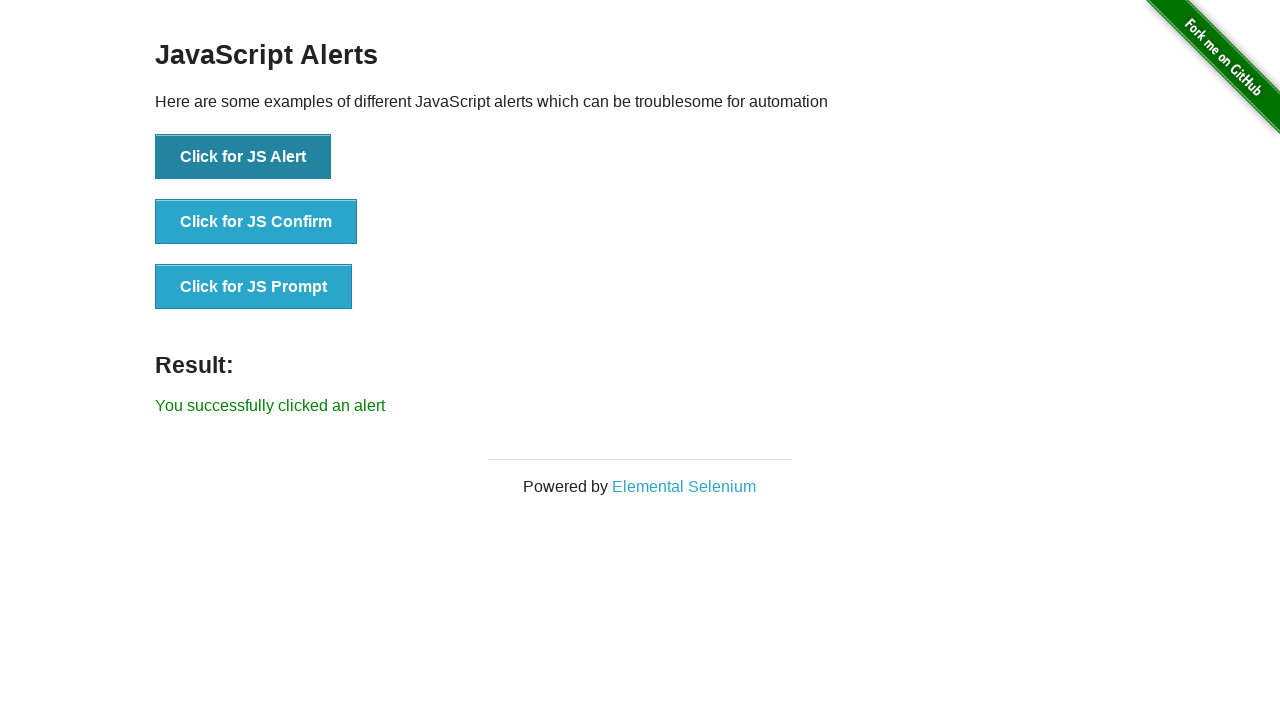